Tests that error icons appear after failed login attempt and can be dismissed by clicking the close button

Starting URL: https://www.saucedemo.com/

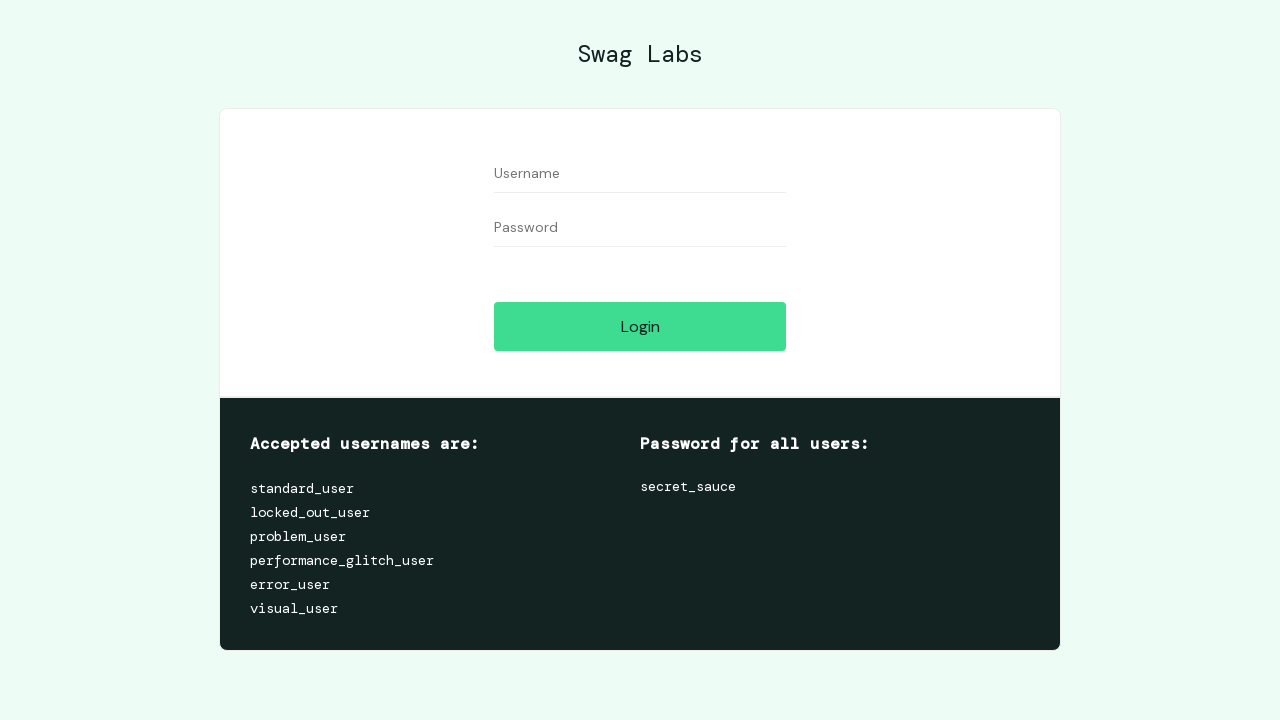

Waited for login button to be visible
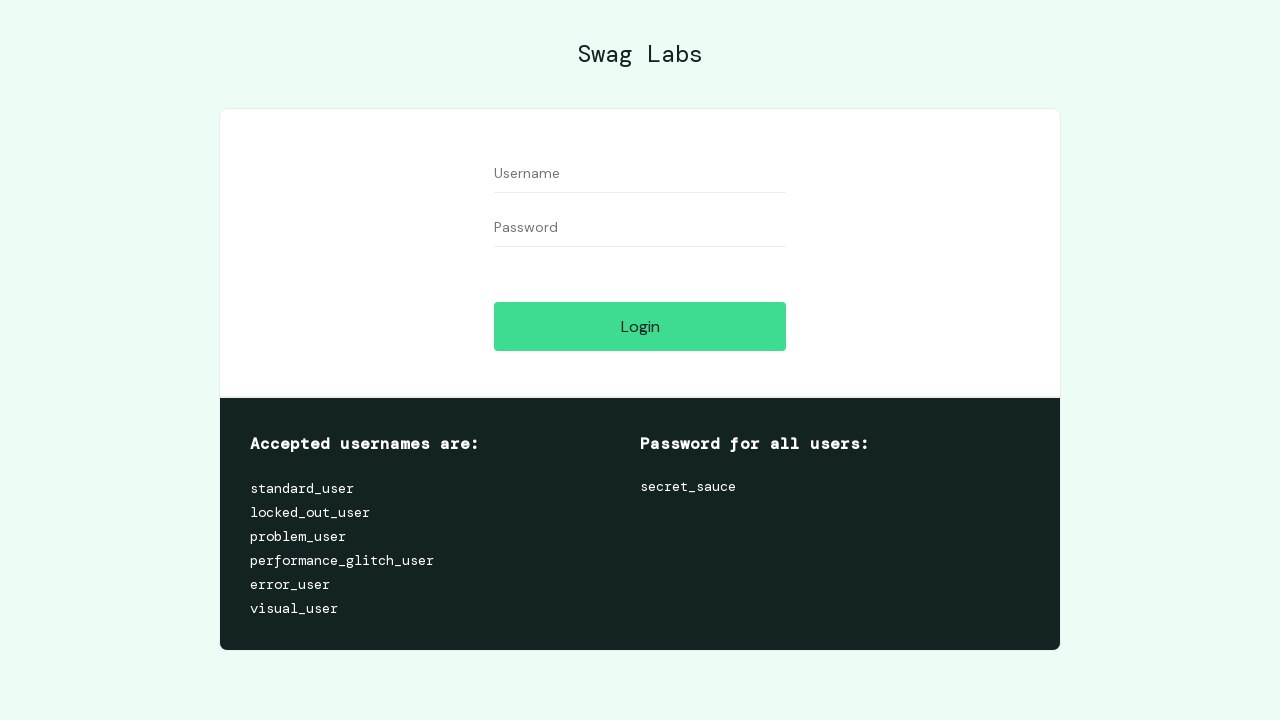

Clicked login button without entering credentials at (640, 326) on #login-button
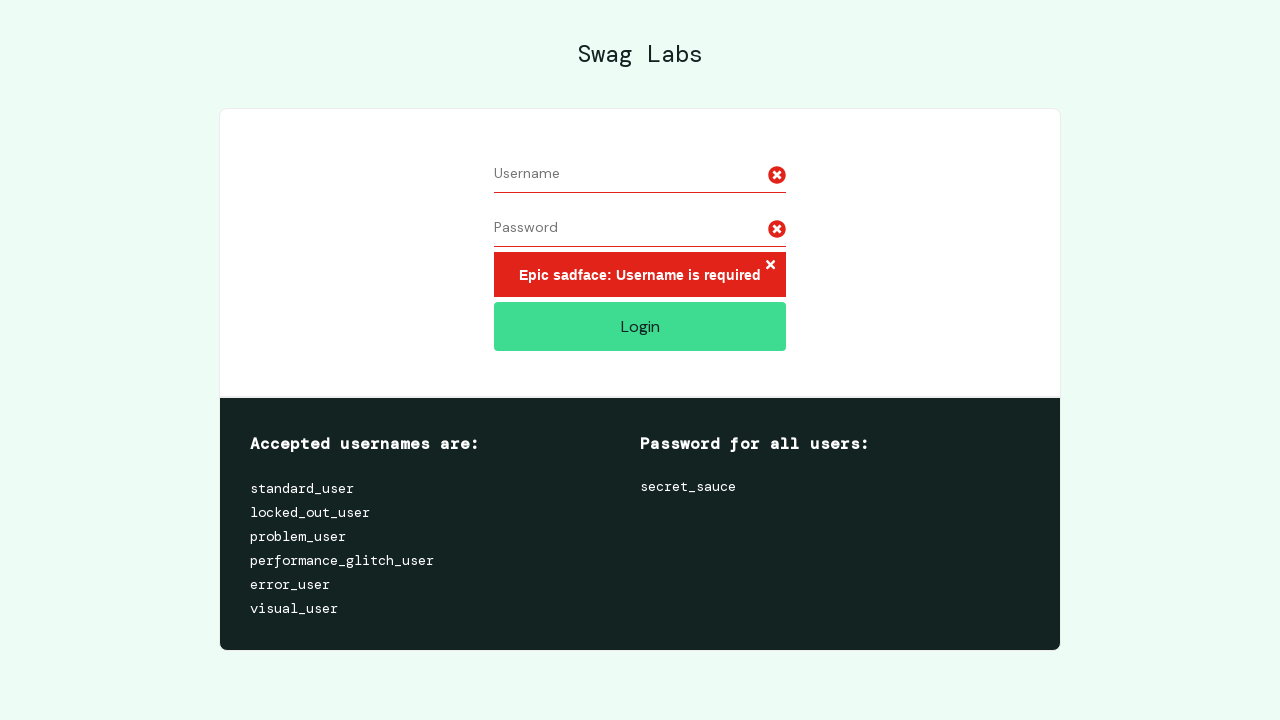

Waited for error icons to appear after failed login attempt
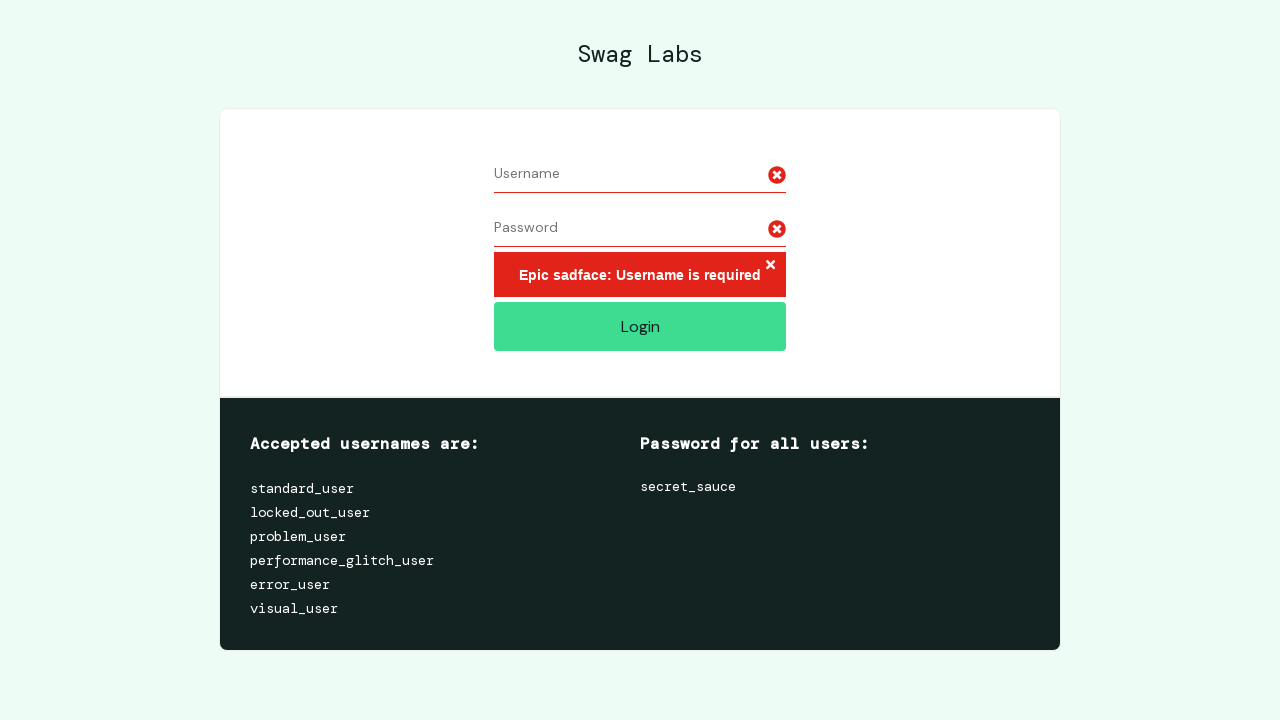

Found 2 error icons on the page
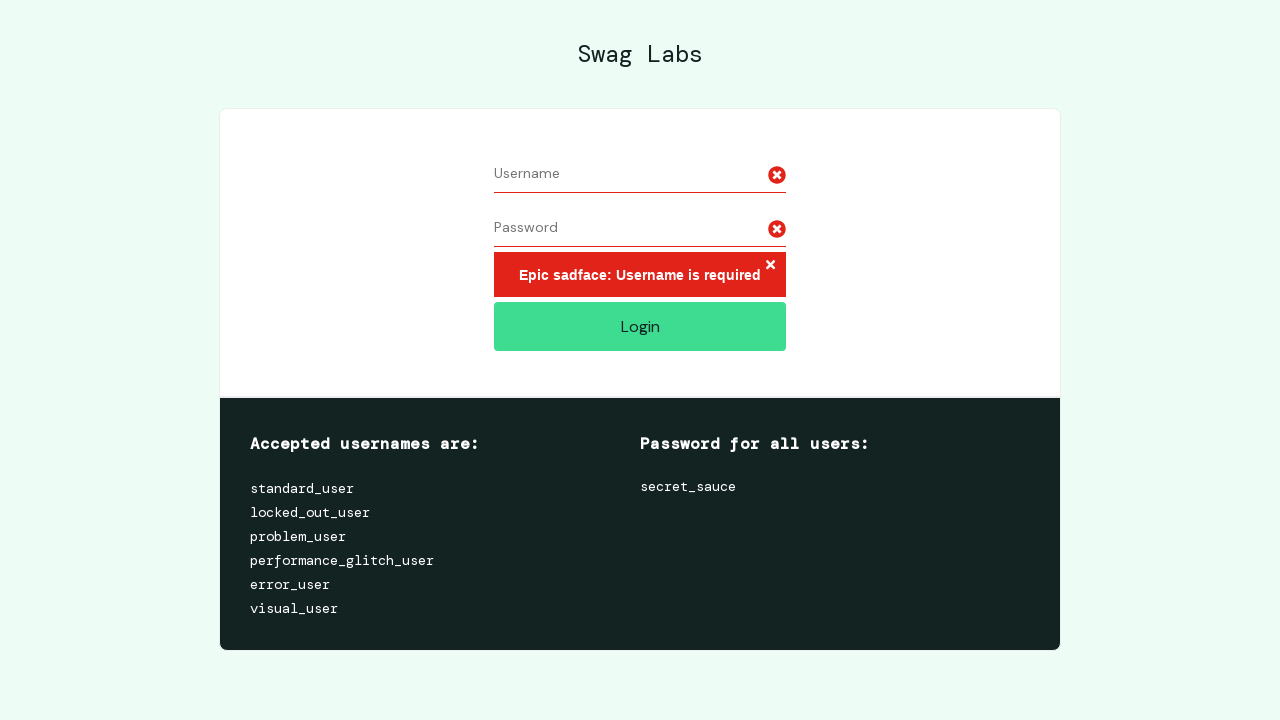

Asserted that more than one error icon is present
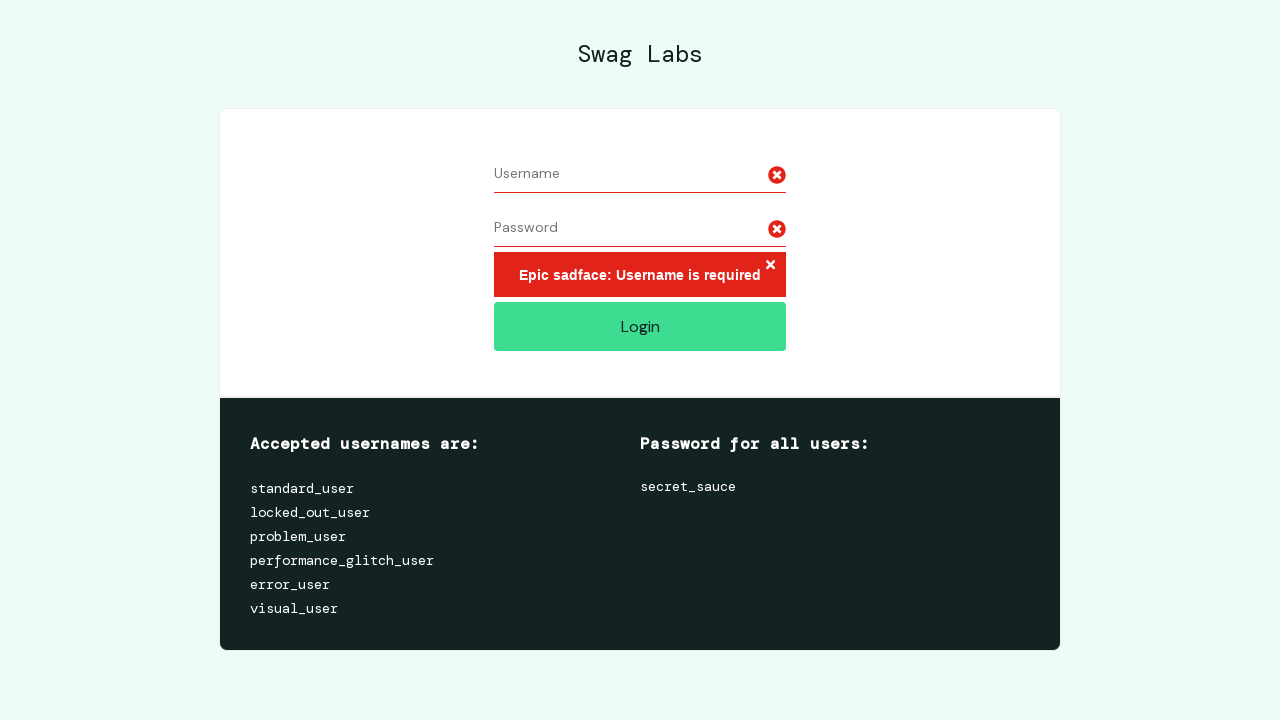

Waited for error close button to be visible
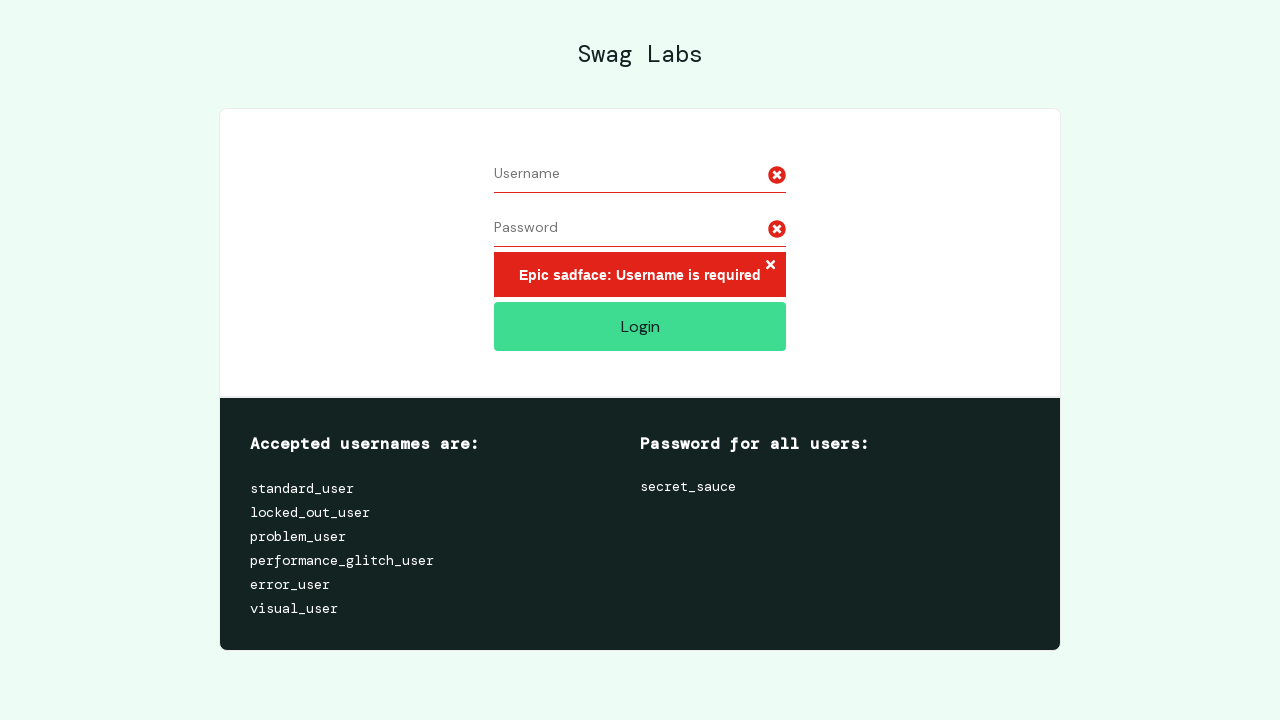

Clicked error close button to dismiss error icons at (770, 266) on .error-button
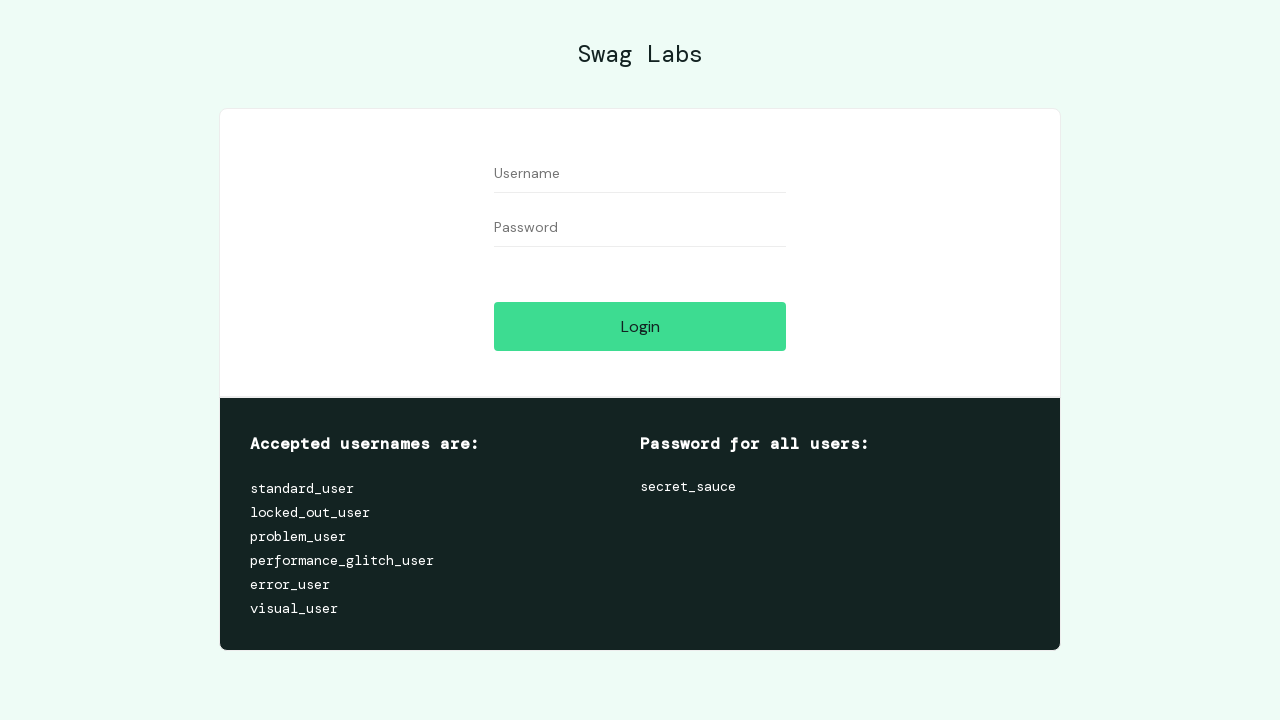

Found 0 error icons remaining after dismissing
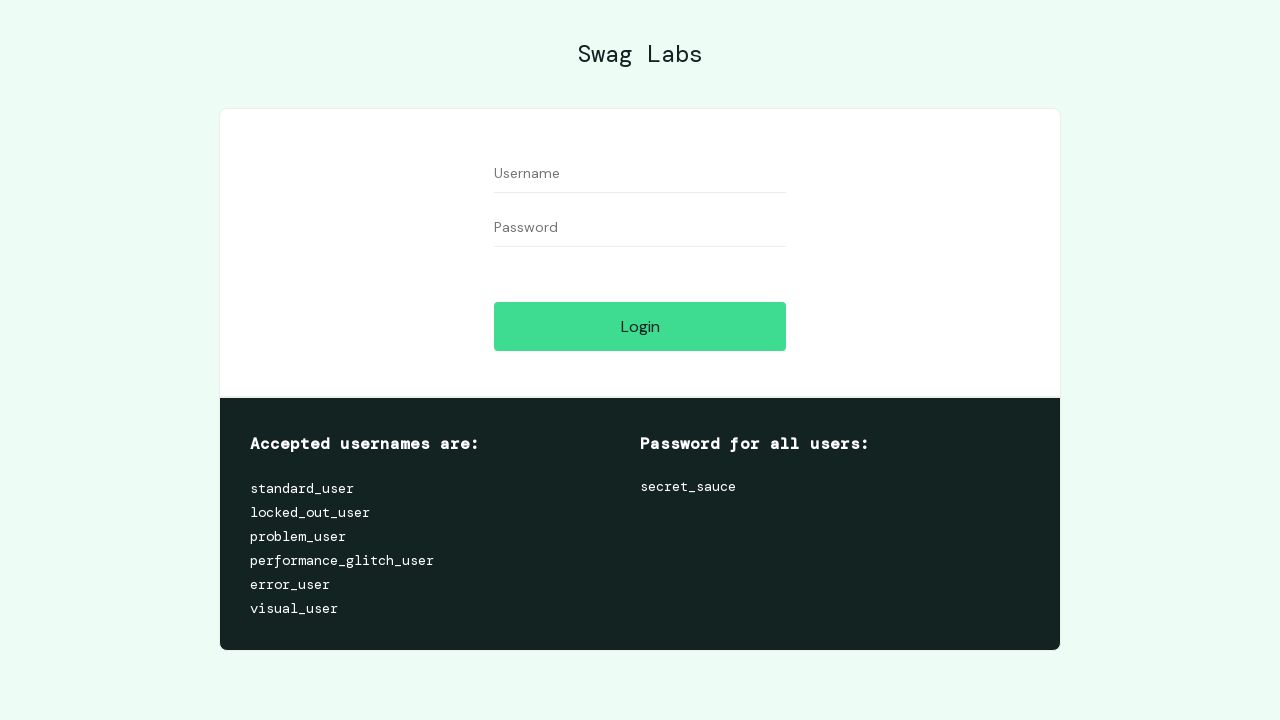

Asserted that error icons have been successfully dismissed
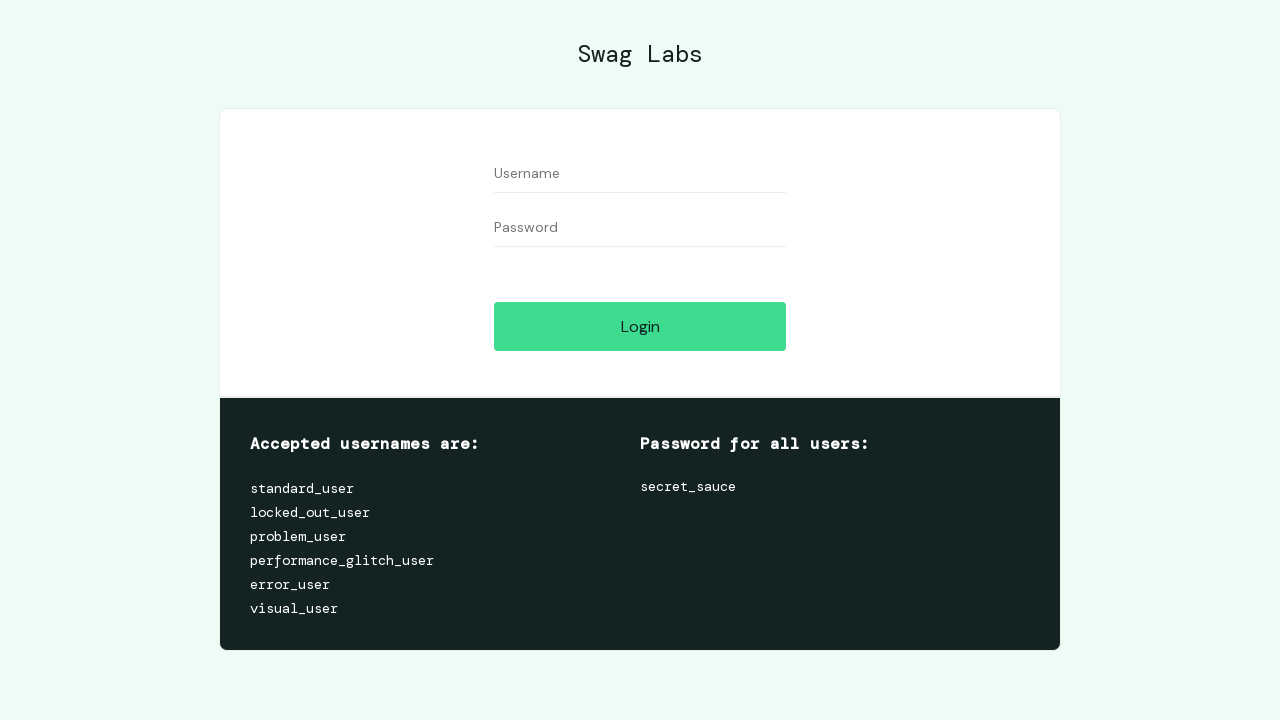

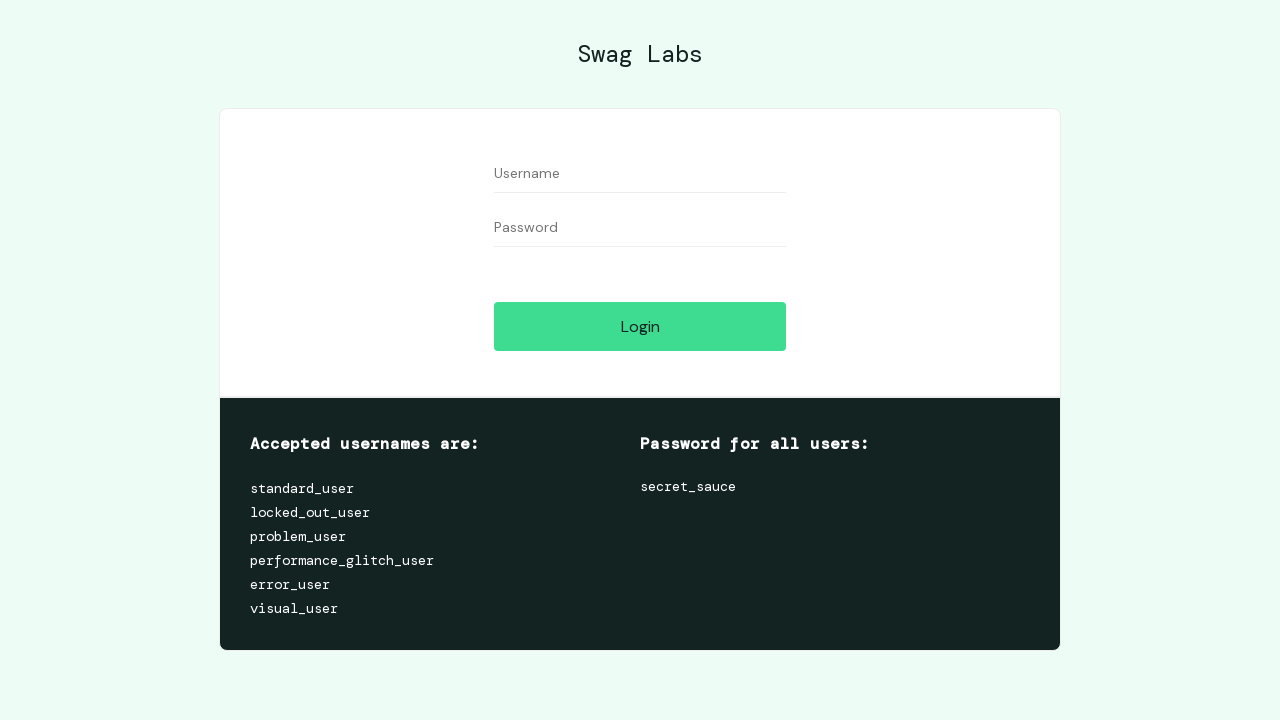